Tests checkbox and radio button interactions including selecting specific options and verifying element visibility

Starting URL: https://rahulshettyacademy.com/AutomationPractice/

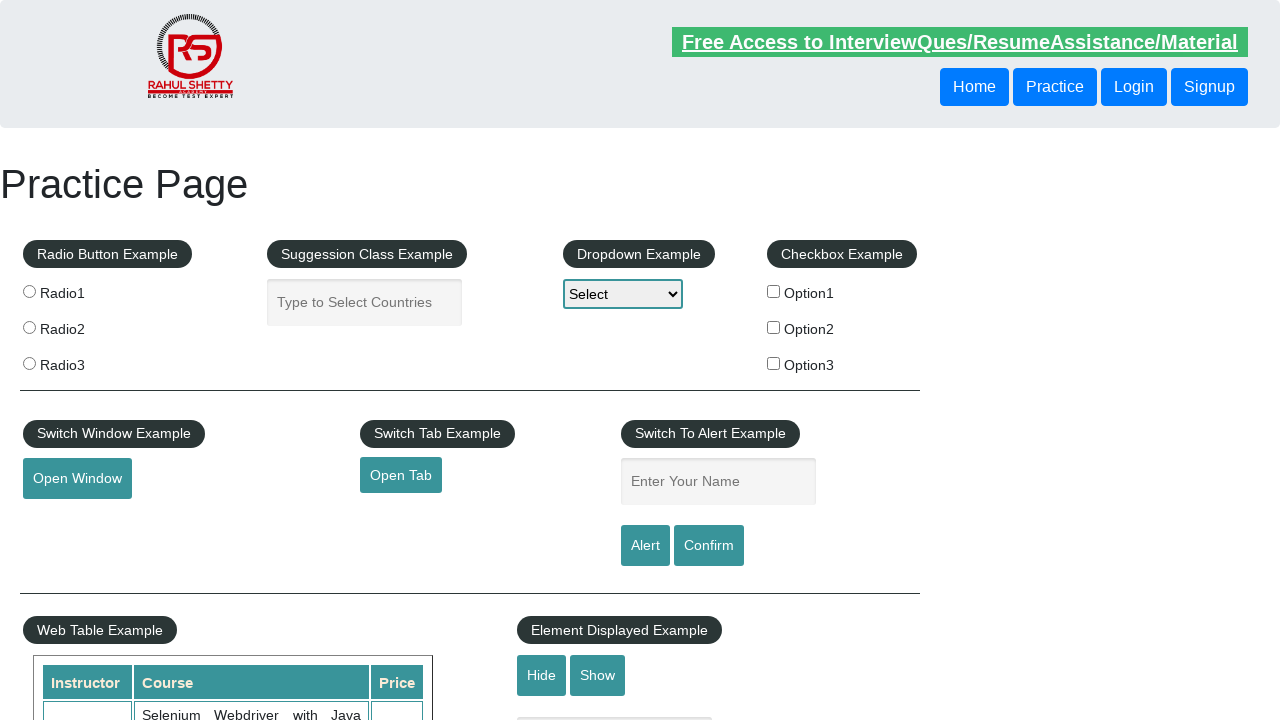

Located all checkbox elements on the page
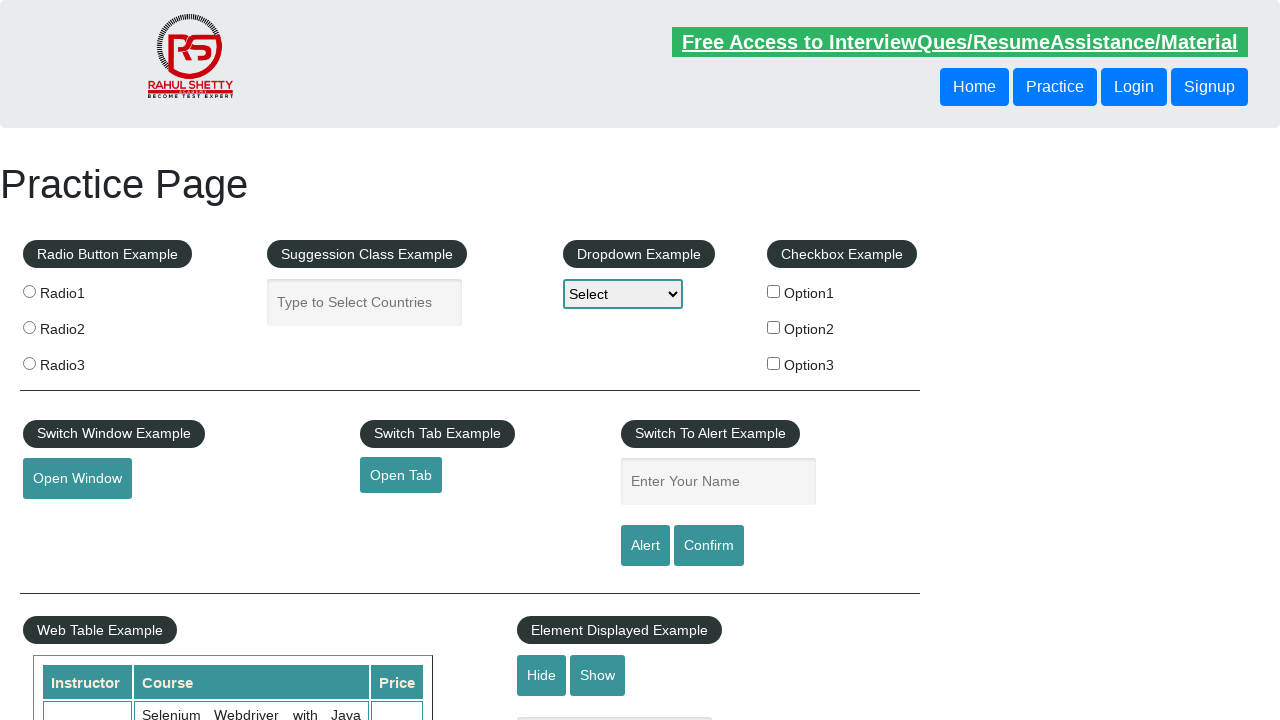

Counted 3 checkbox elements
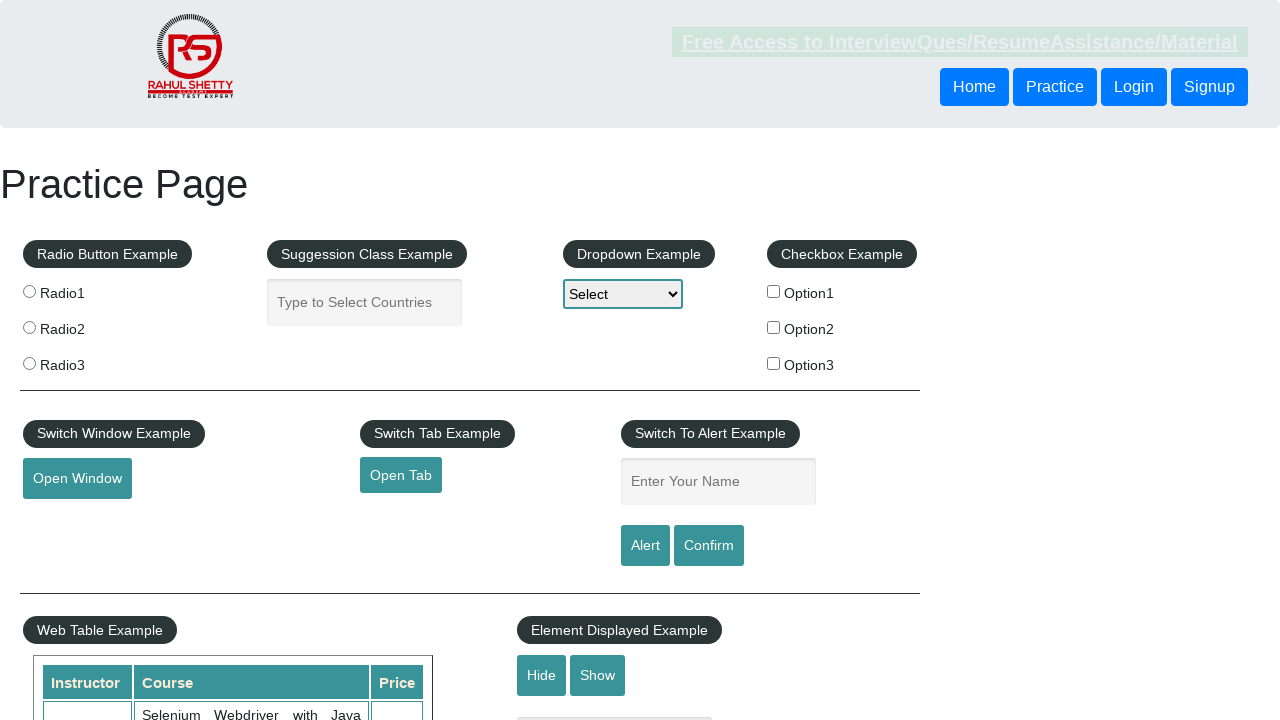

Retrieved checkbox at index 0
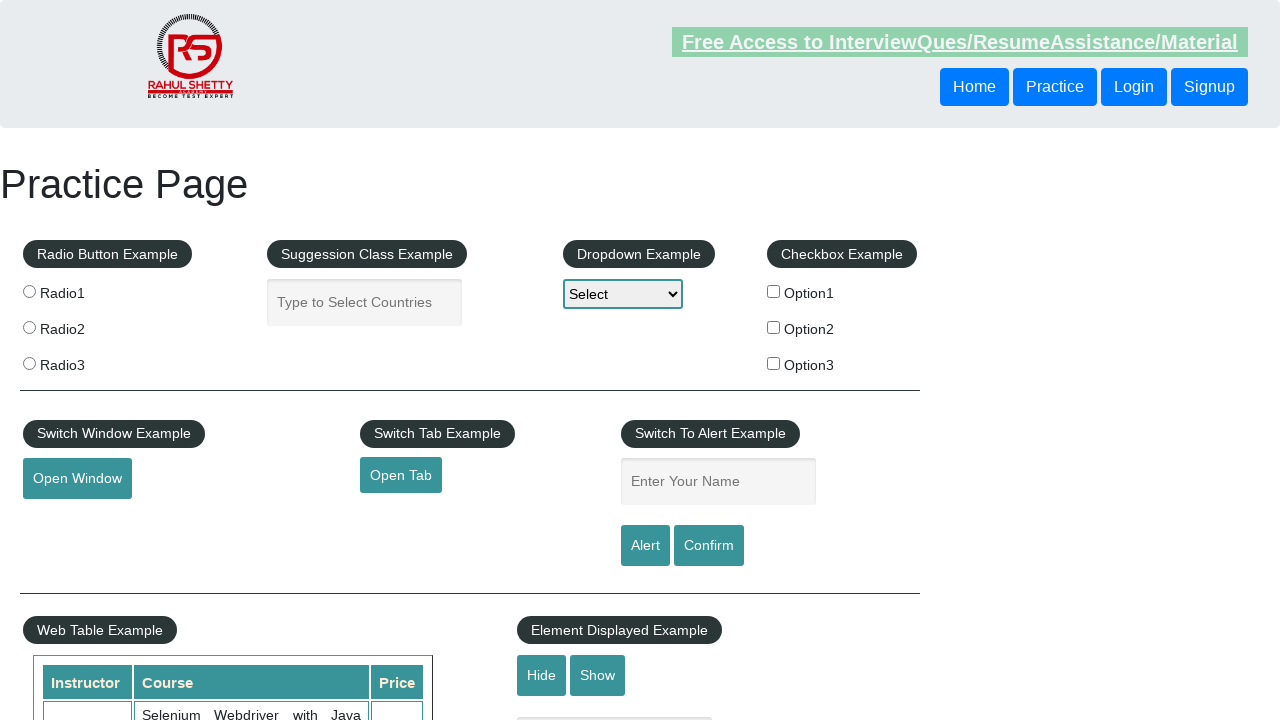

Retrieved checkbox at index 1
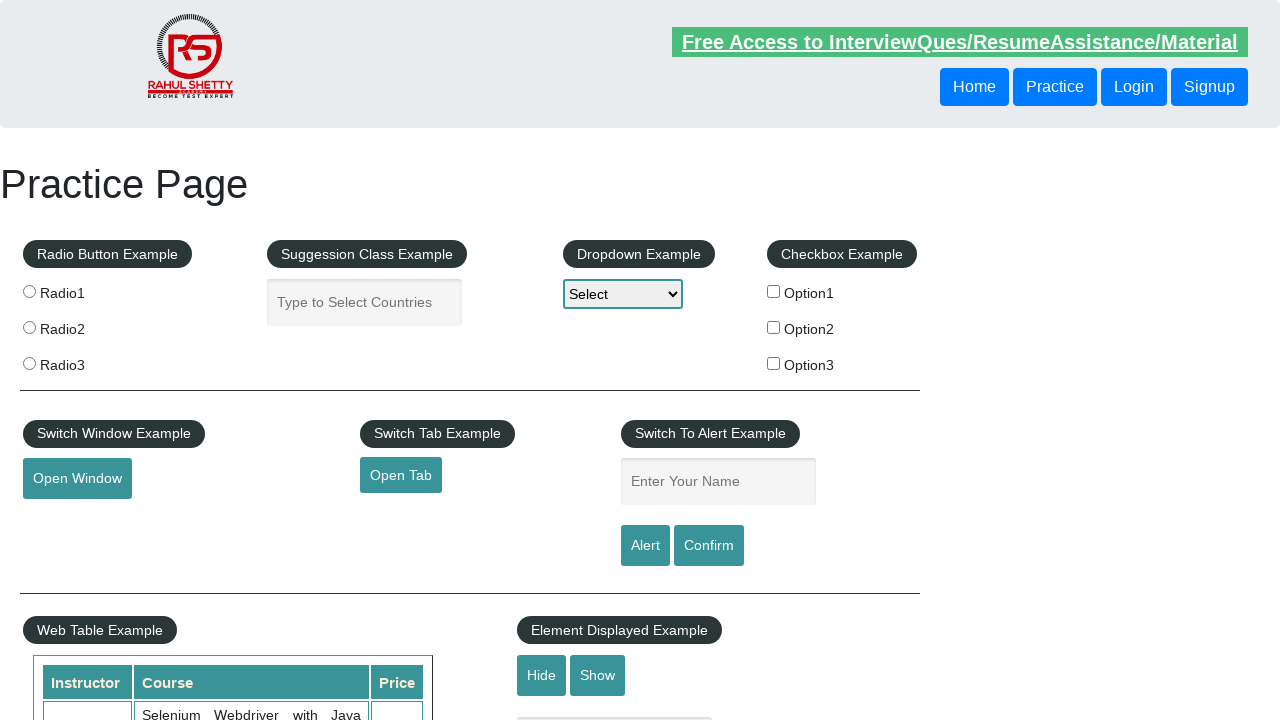

Clicked checkbox with value 'option2' at (774, 327) on xpath=//input[@type='checkbox'] >> nth=1
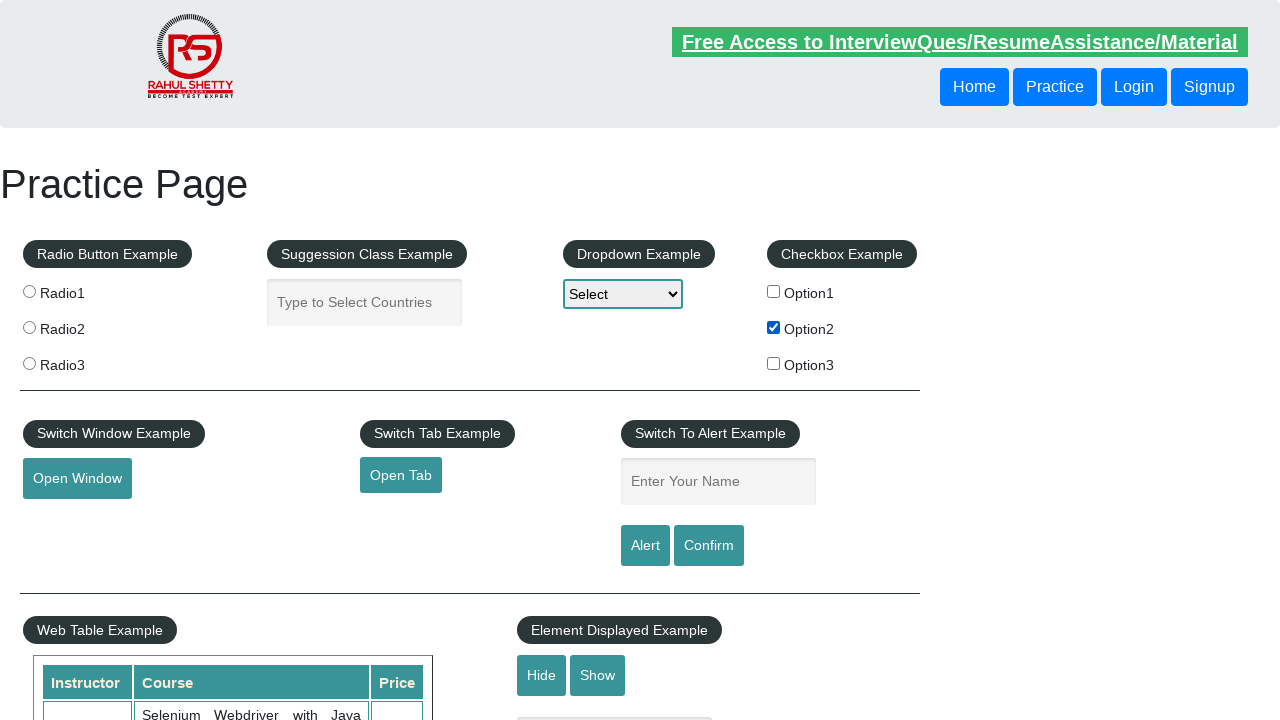

Located all radio button elements with name 'radioButton'
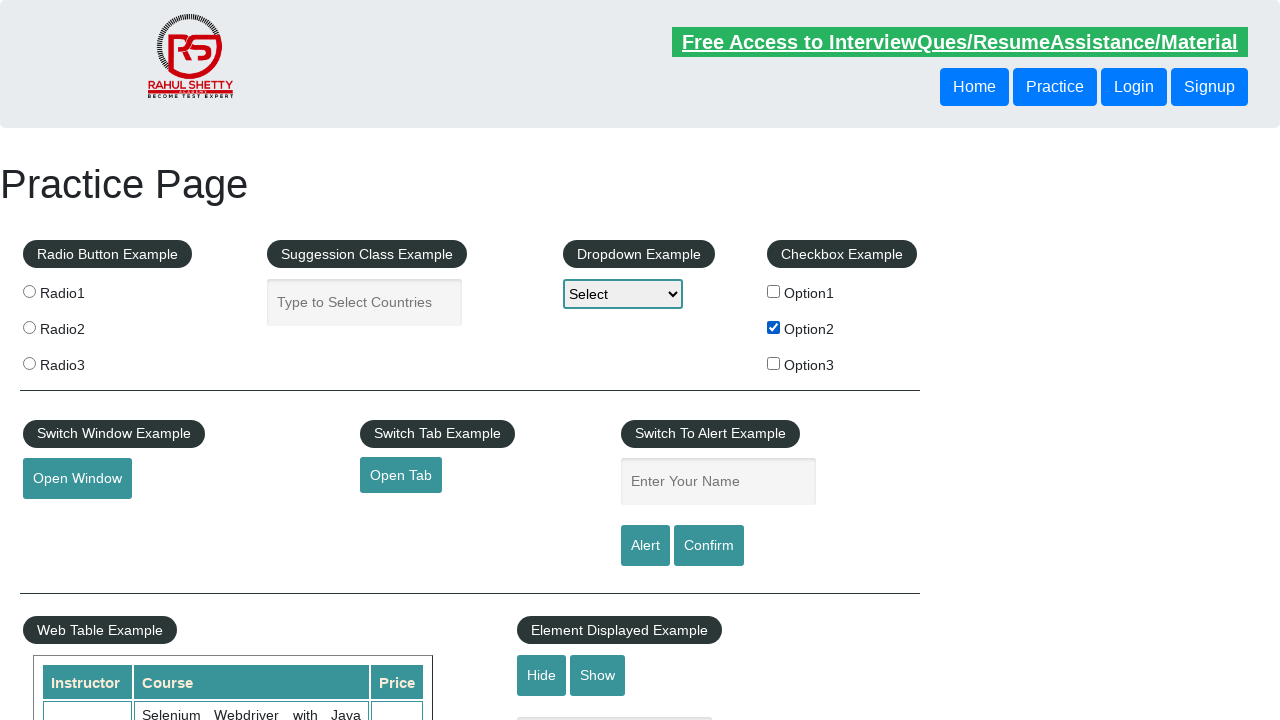

Clicked the third radio button at (29, 363) on input[name='radioButton'] >> nth=2
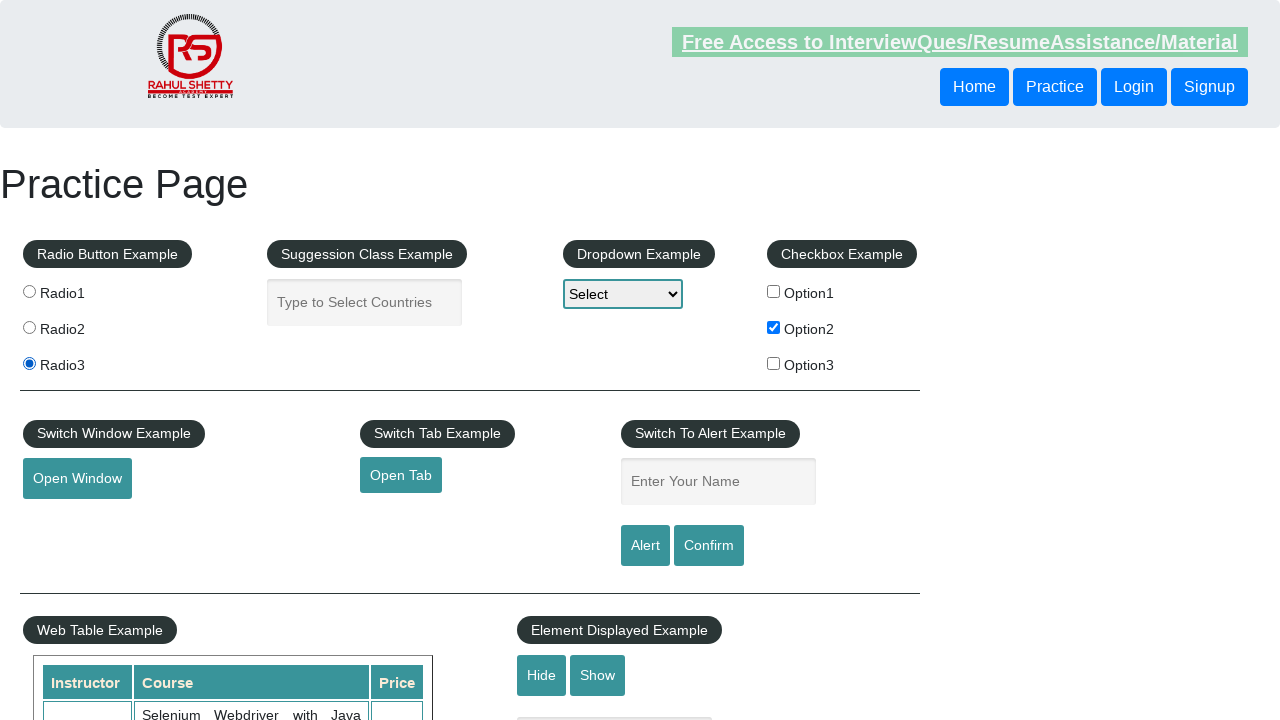

Verified that #displayed-text element is visible
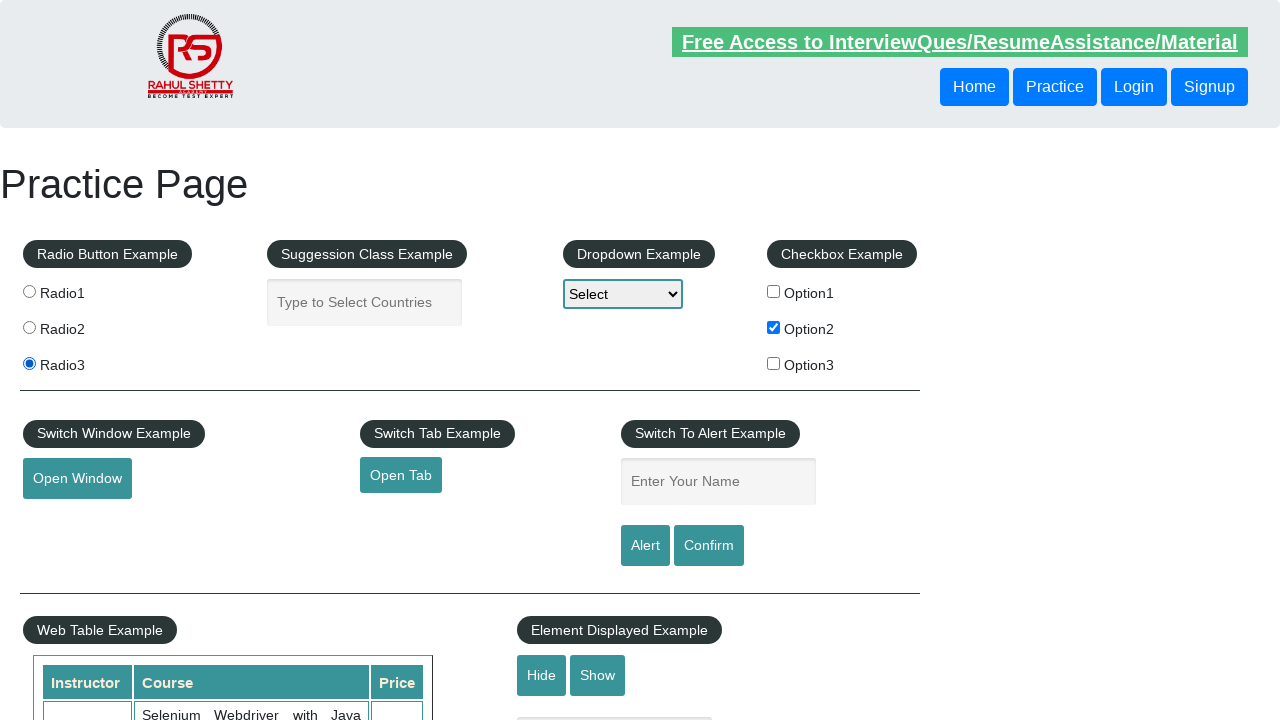

Clicked the hide button (#hide-textbox) at (542, 675) on #hide-textbox
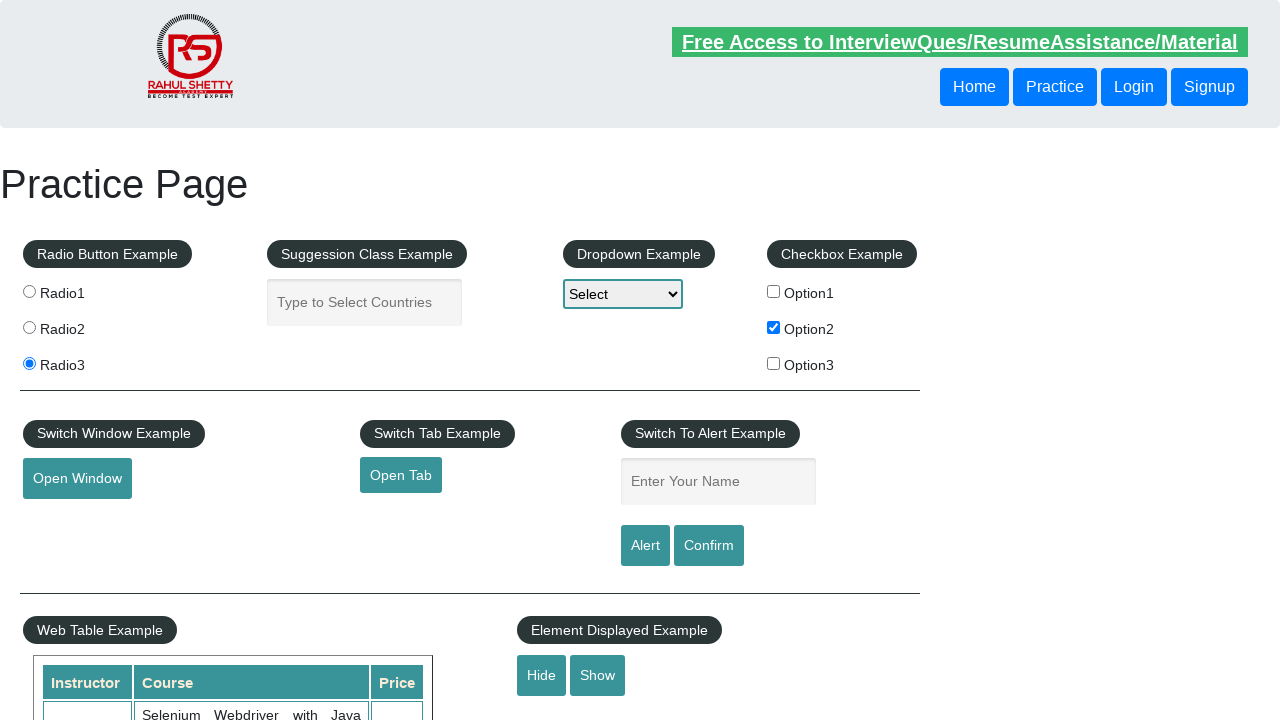

Verified that #displayed-text element is now hidden
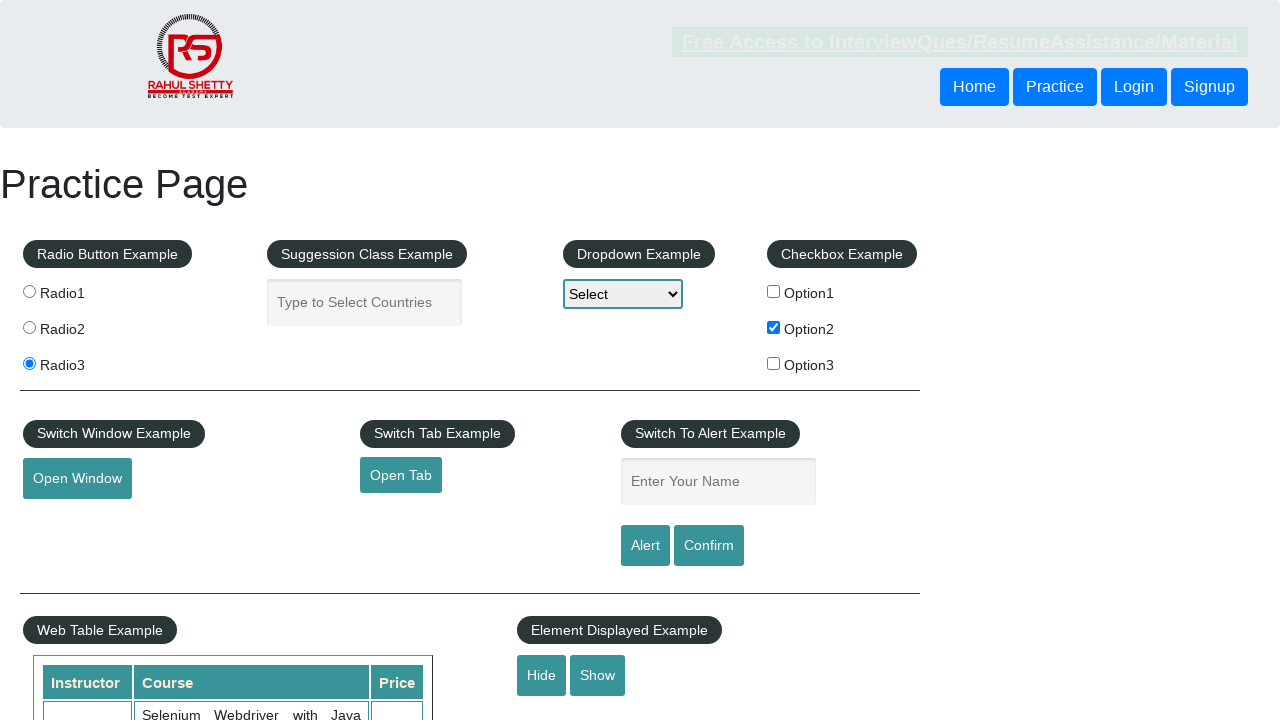

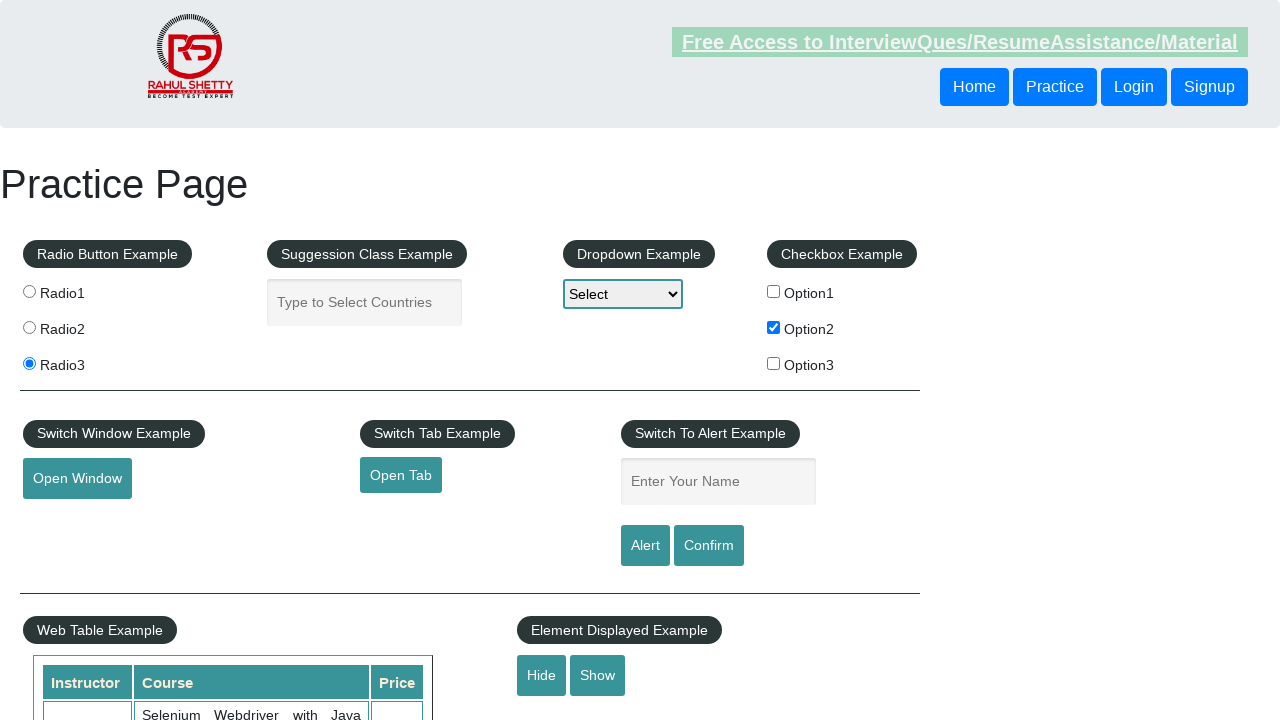